Navigates to the VWO application homepage and waits for the page to load. This is a basic page load verification test with no additional interactions.

Starting URL: https://app.vwo.com

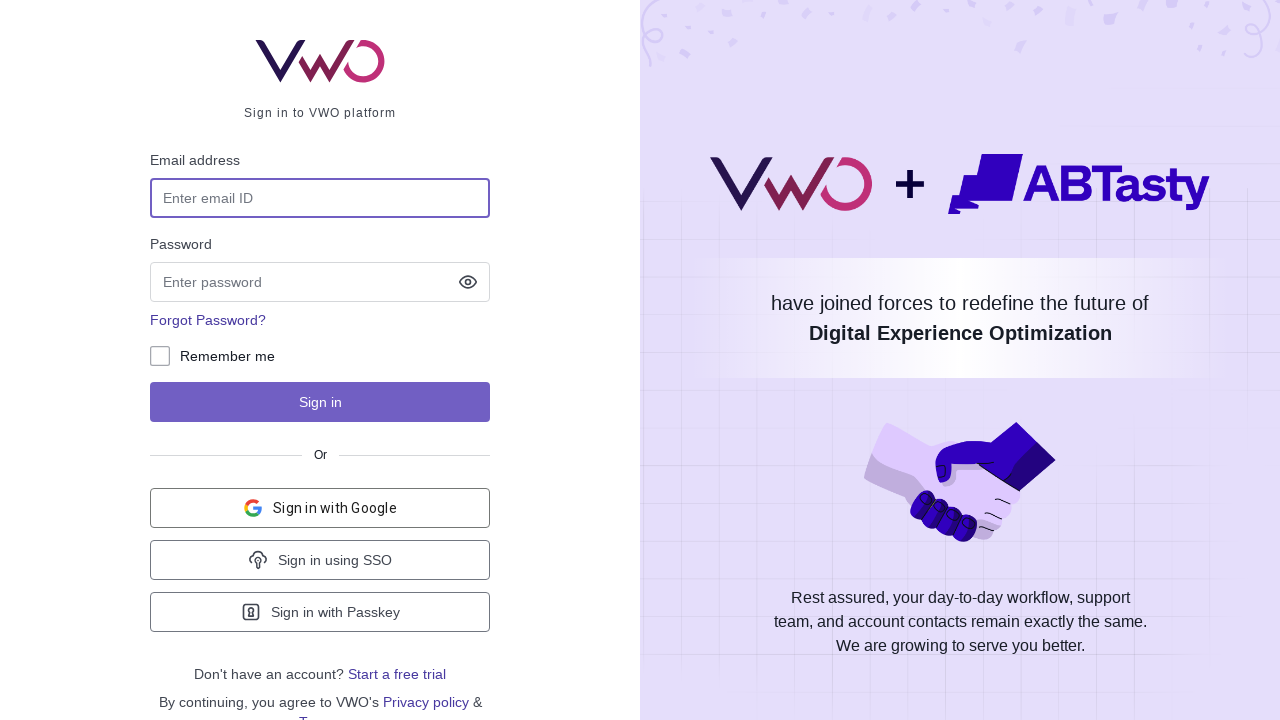

Navigated to VWO application homepage at https://app.vwo.com
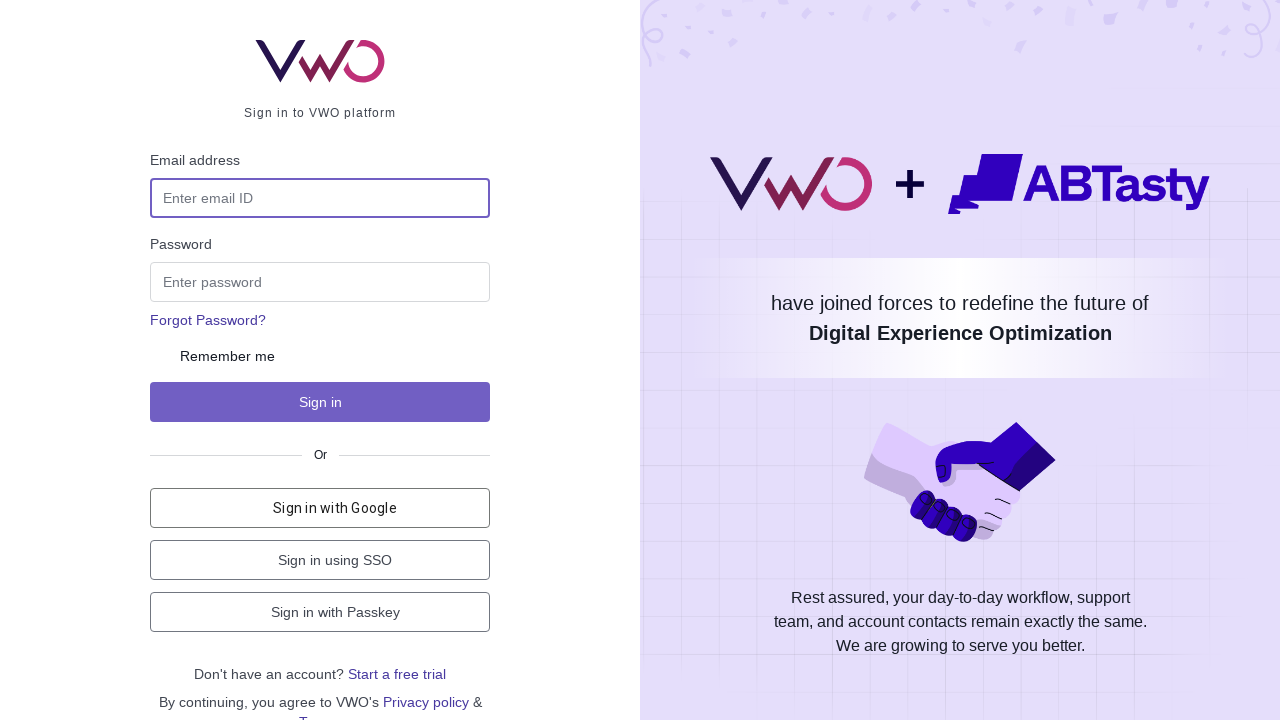

Page loaded and reached networkidle state
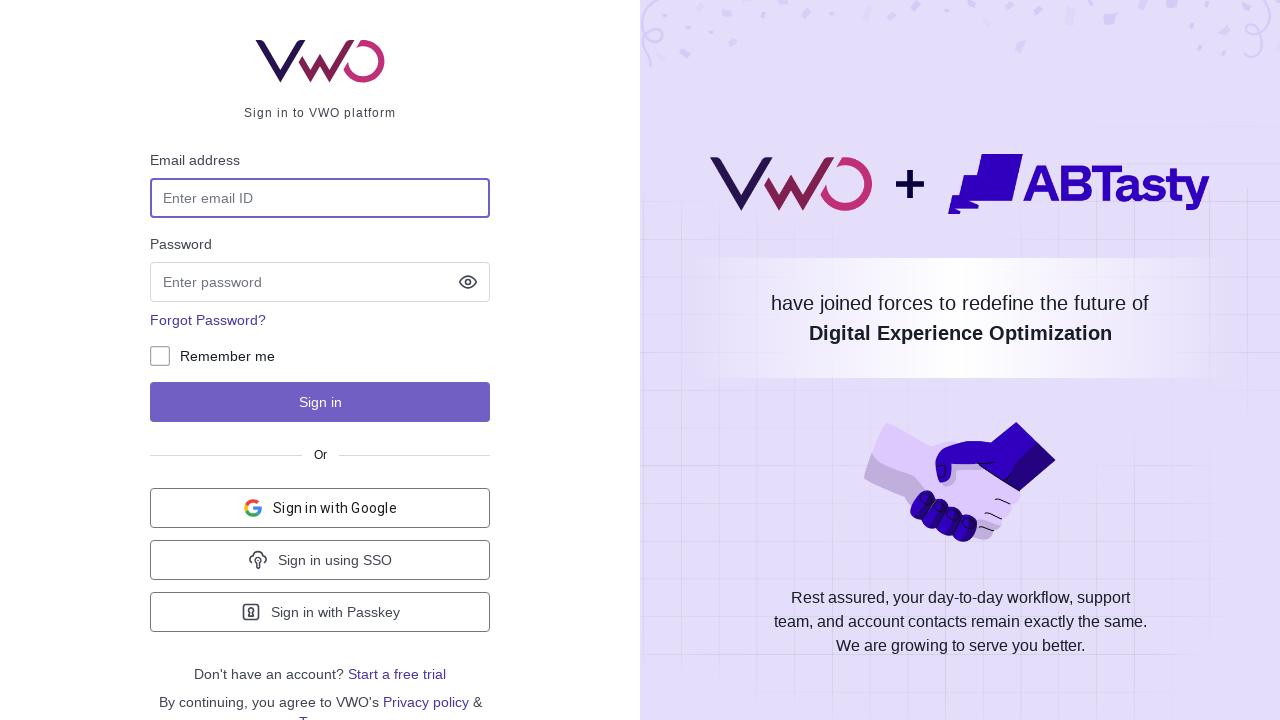

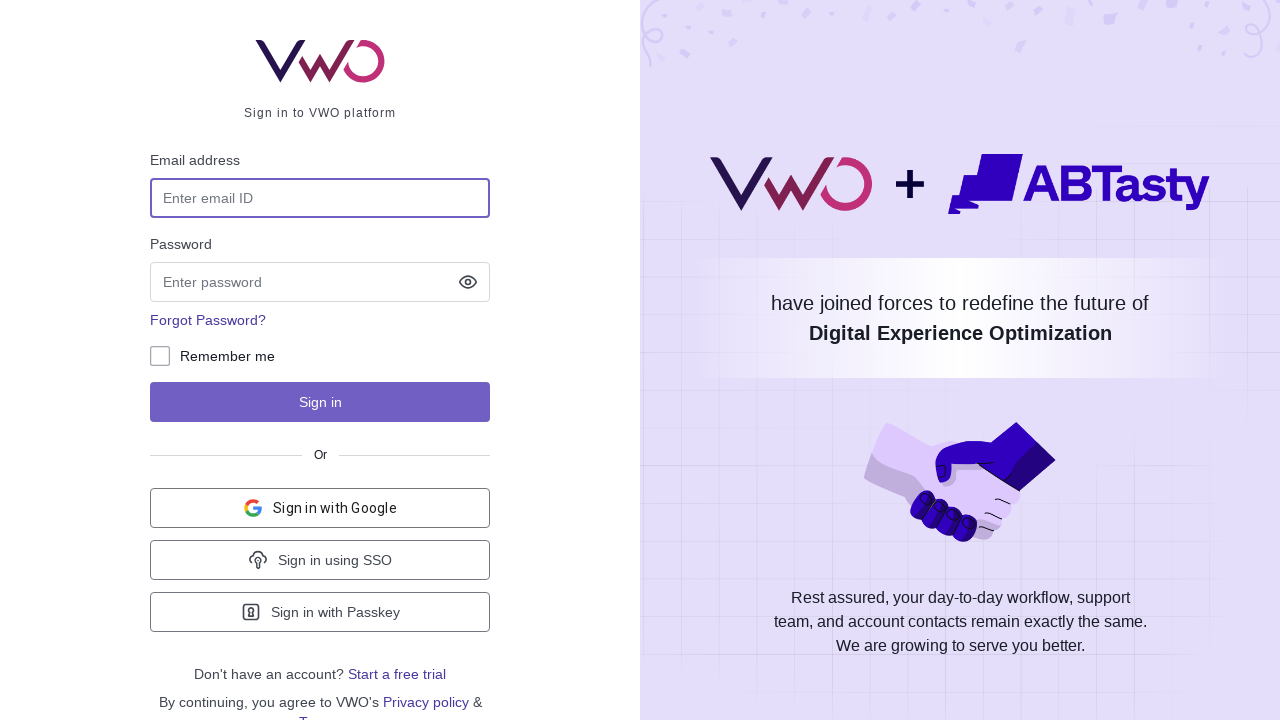